Tests right-click (context menu) functionality by performing a context click on an element and verifying the context menu appears with a "Copy" option

Starting URL: https://swisnl.github.io/jQuery-contextMenu/demo.html

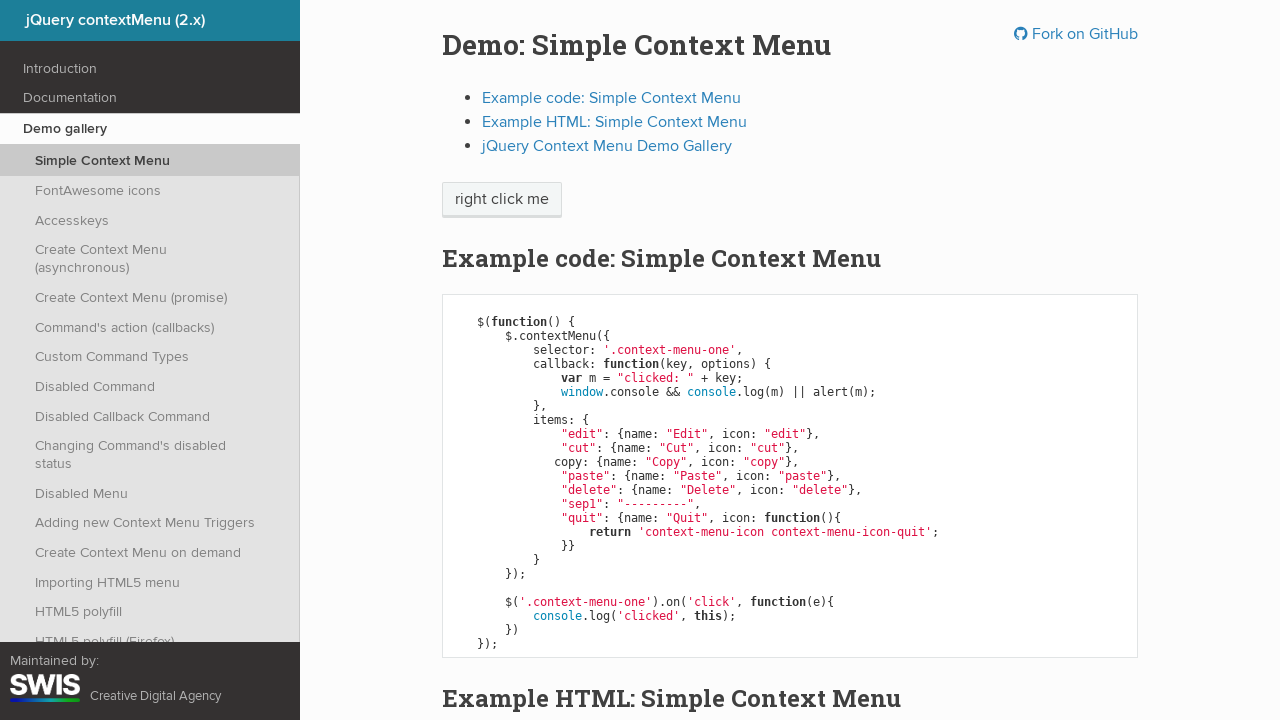

Located the right-click target element with class 'context-menu-one'
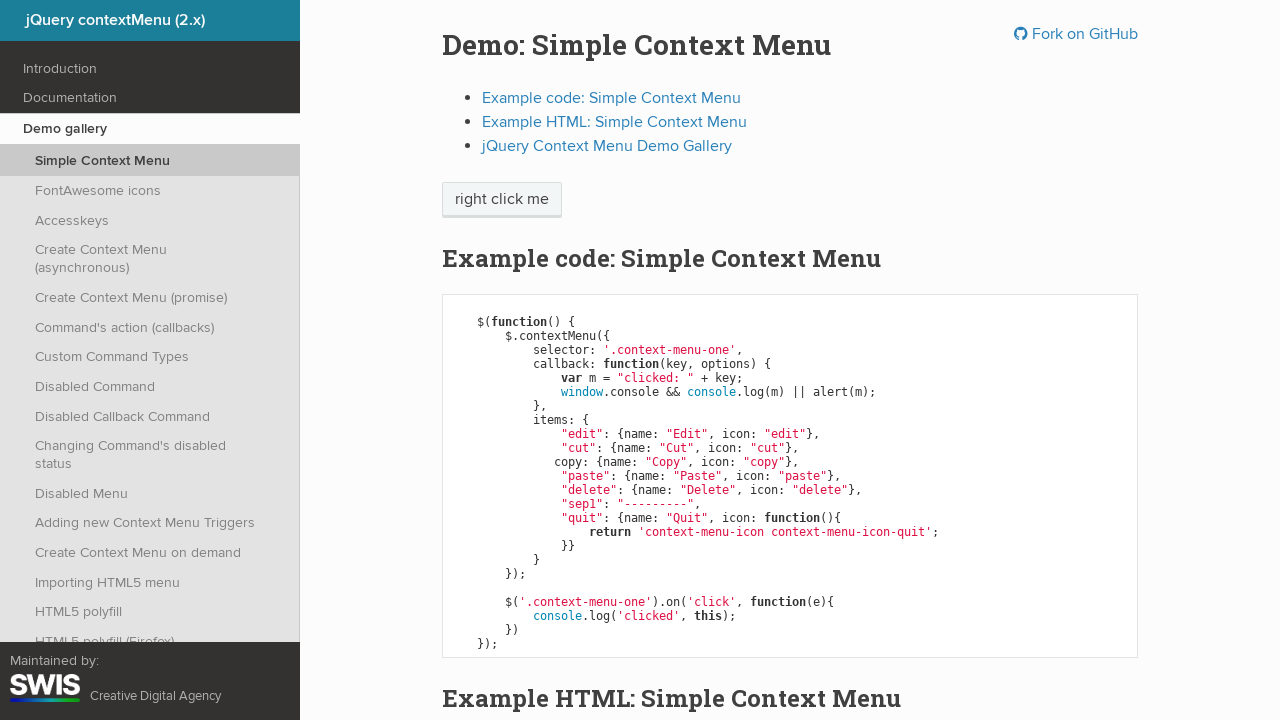

Performed right-click (context click) on the target element at (502, 200) on .context-menu-one
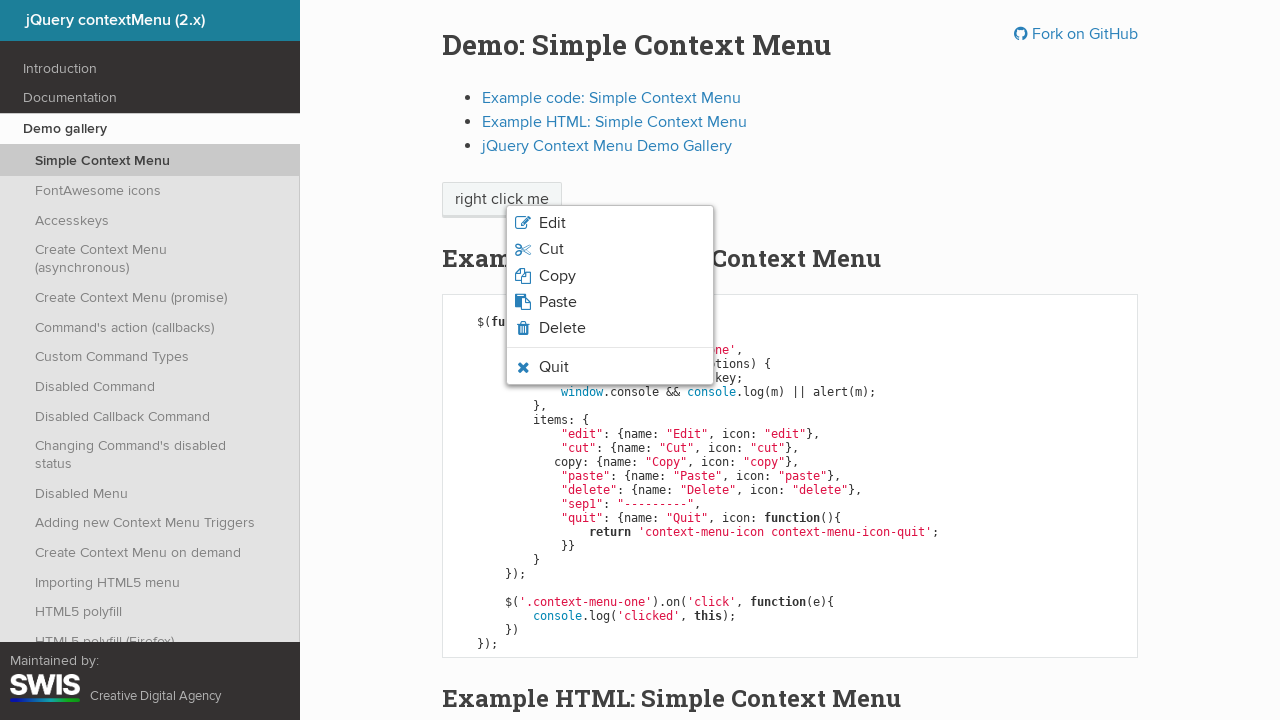

Located the Copy option in the context menu
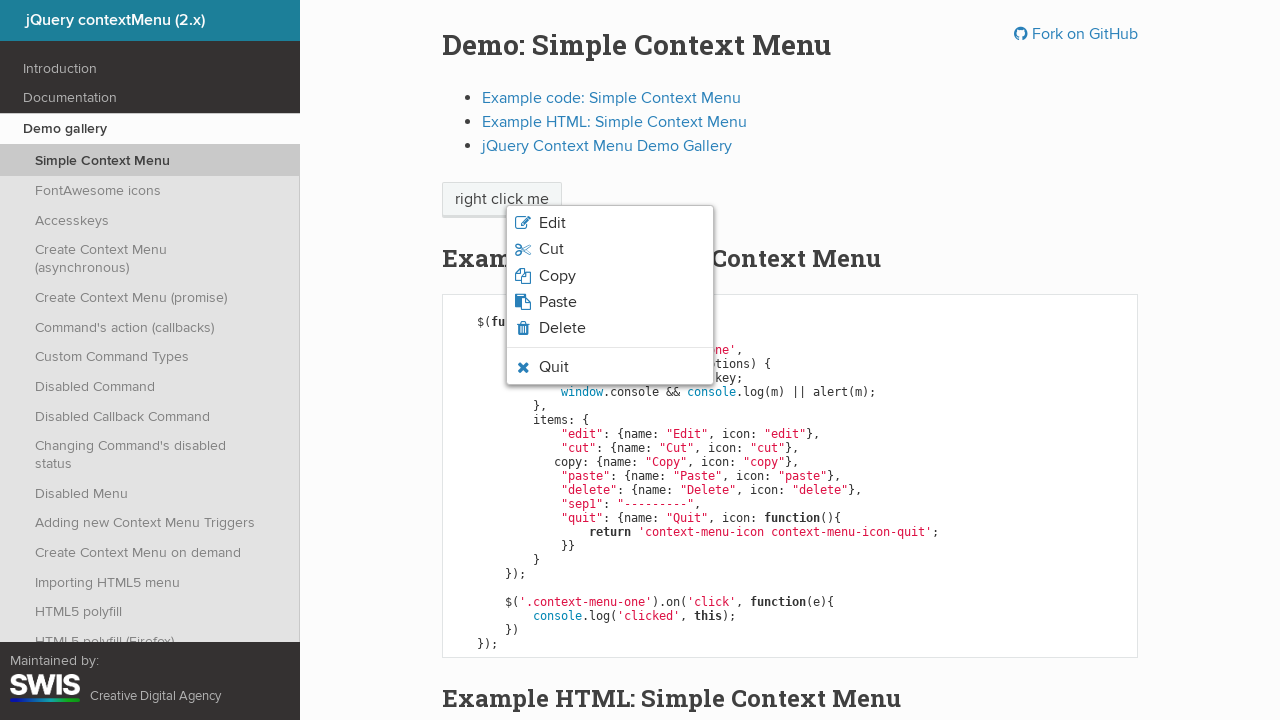

Verified that the Copy option is visible
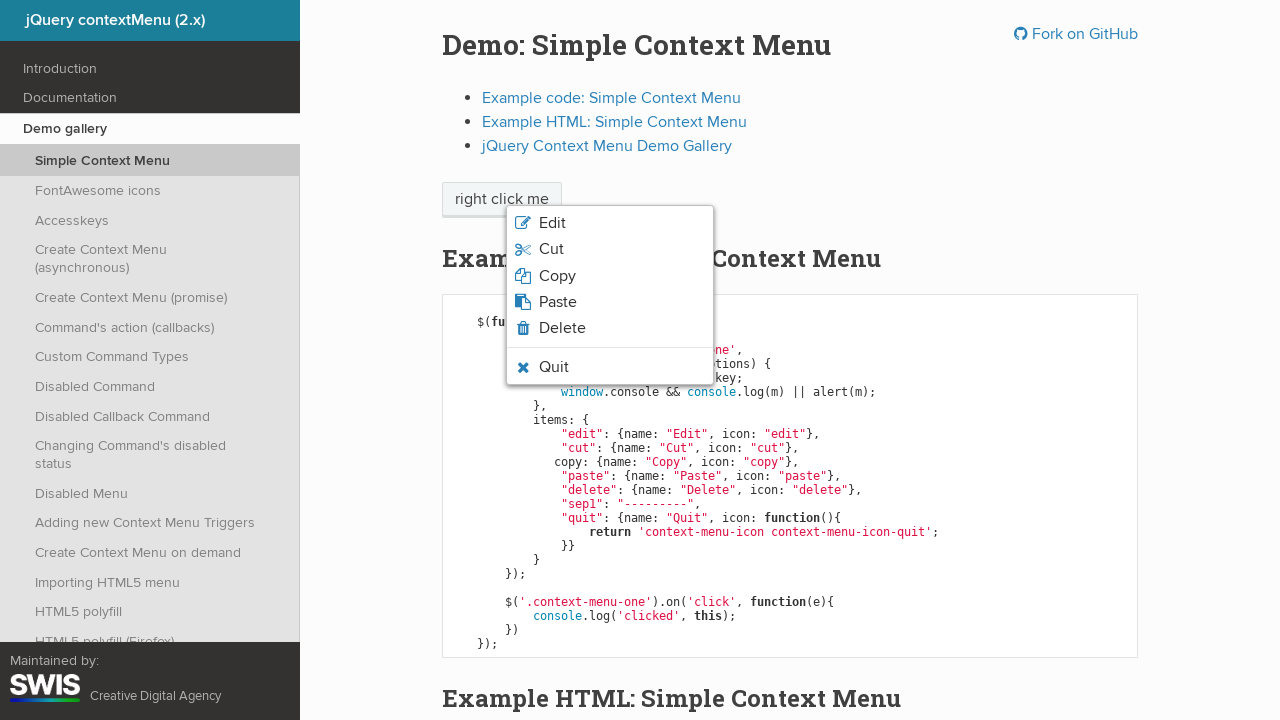

Retrieved text content of Copy option: 'Copy'
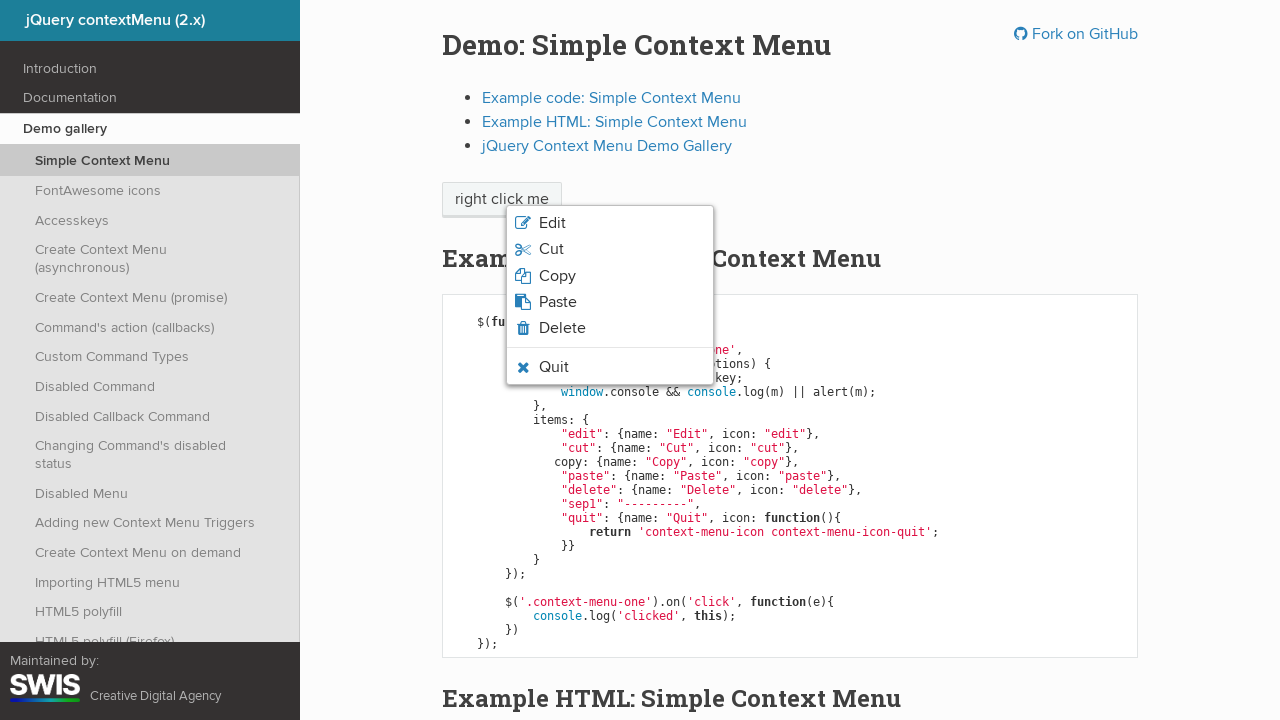

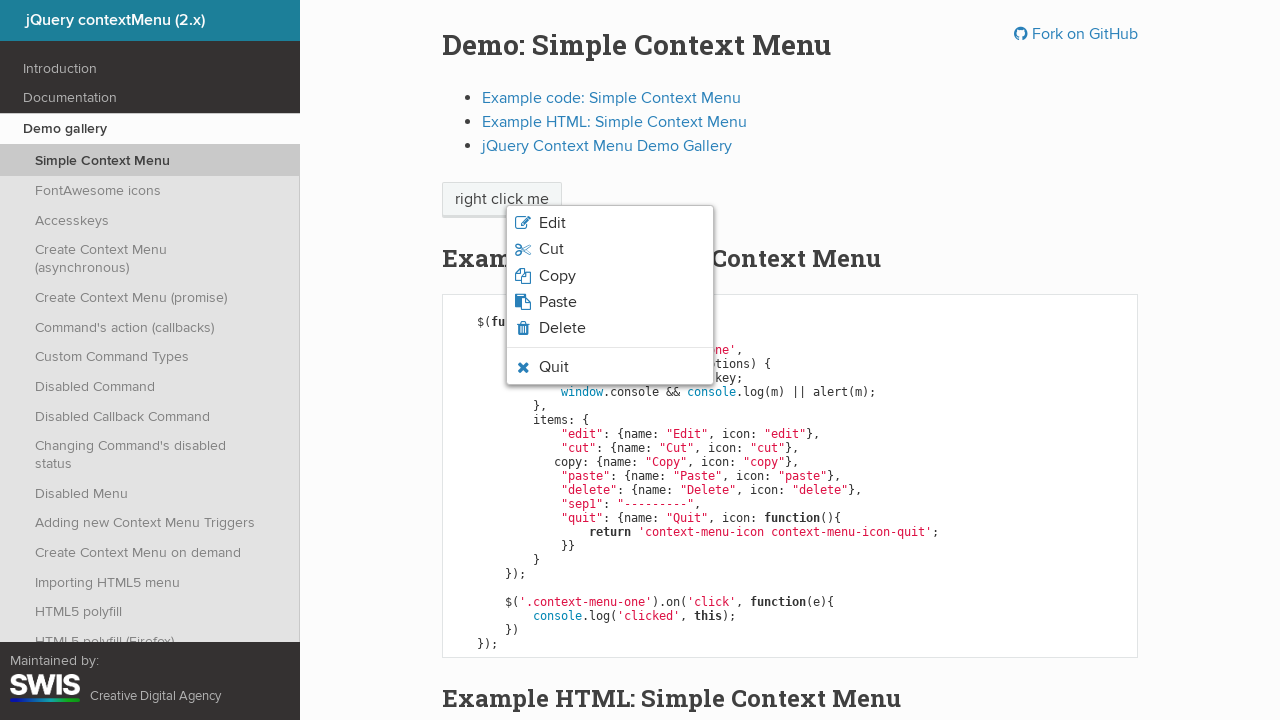